Automates the Kirby Cafe reservation process by agreeing to terms, selecting number of guests (2), selecting a month and day from the calendar, and clicking on a time slot.

Starting URL: https://kirbycafe-reserve.com/guest/tokyo/

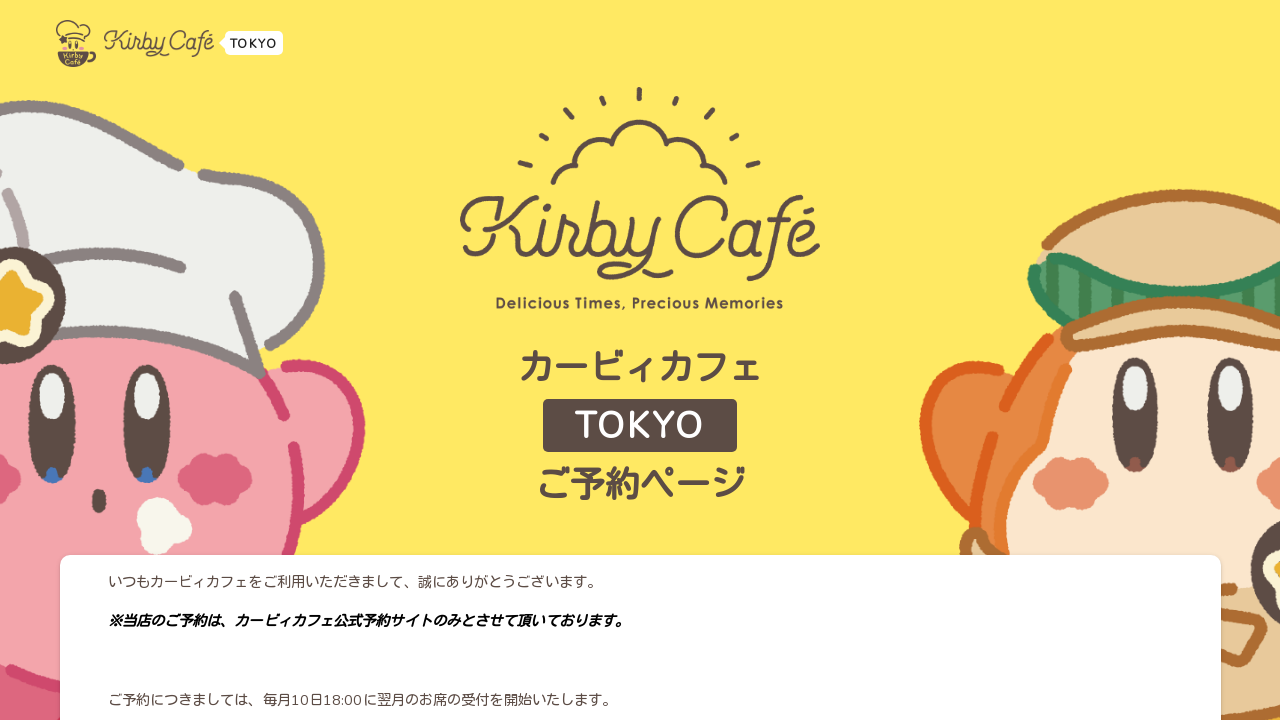

Waited for terms and conditions confirmation button to load
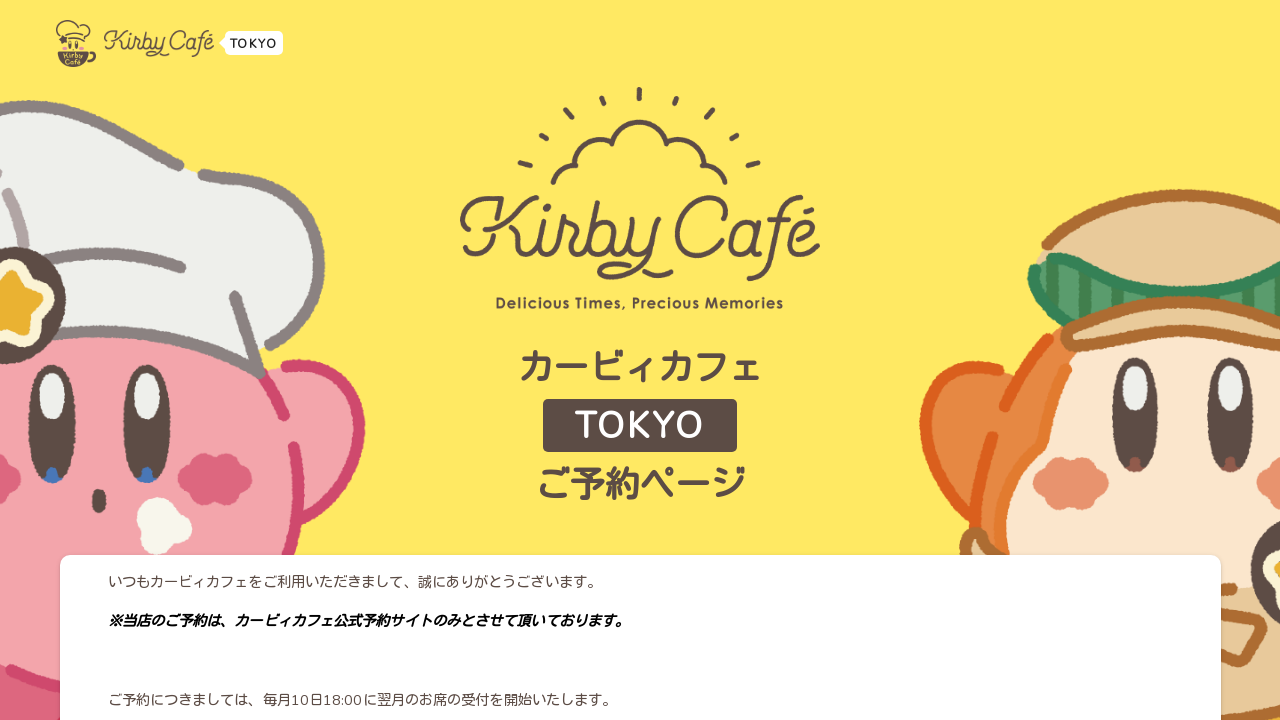

Clicked terms and conditions confirmation button at (656, 568) on xpath=//*[contains(text(),'上記の内容を確認しました')]
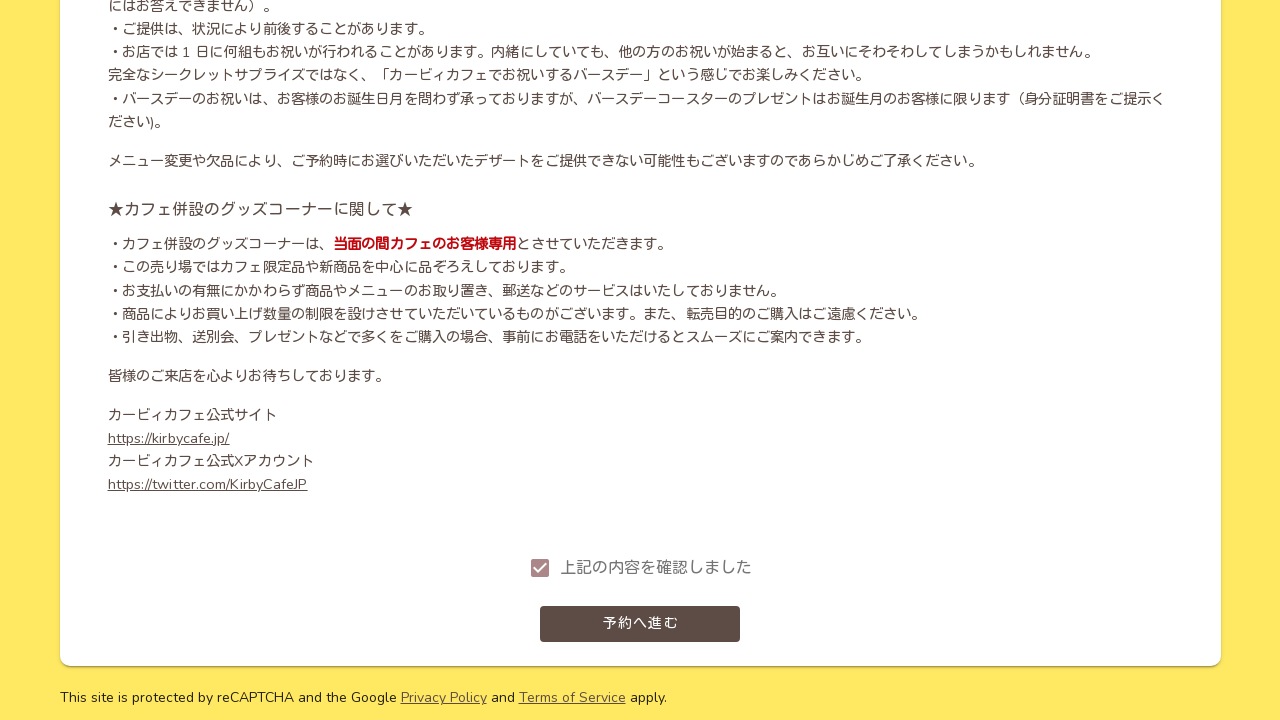

Clicked proceed to reservation button at (640, 624) on xpath=//*[contains(text(),'予約へ進む')]
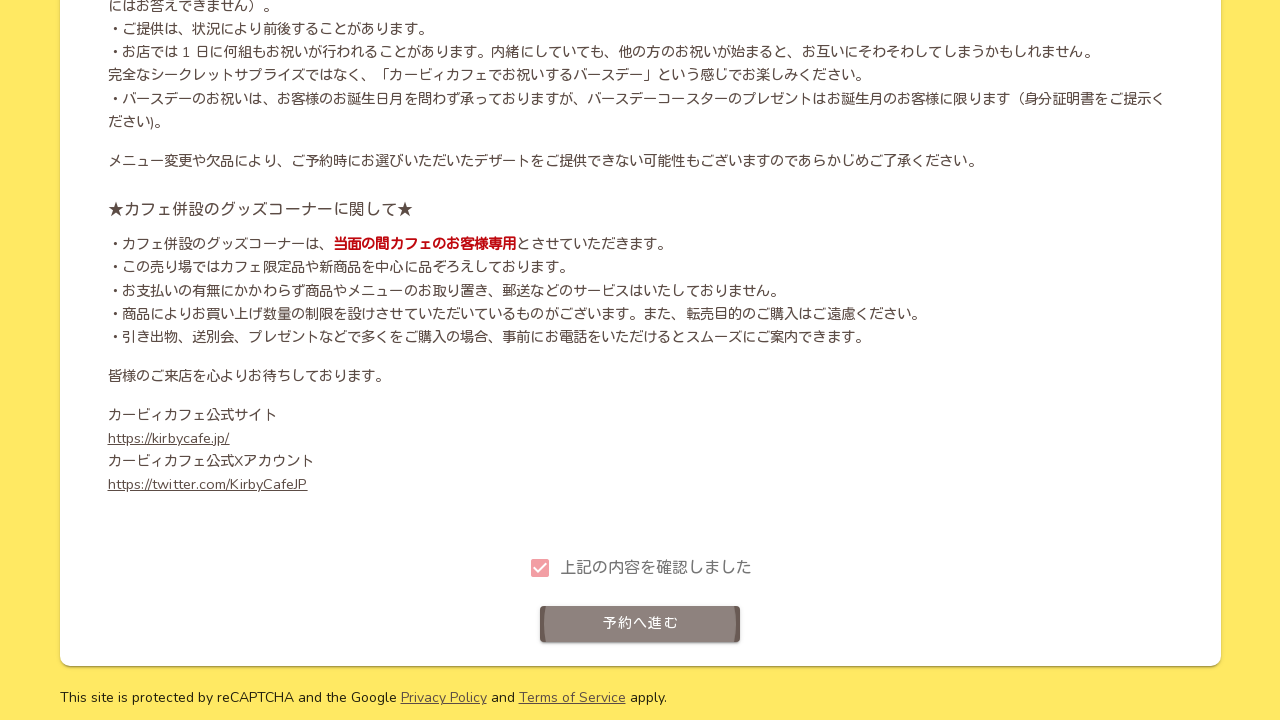

Waited for popup acknowledgement button to load
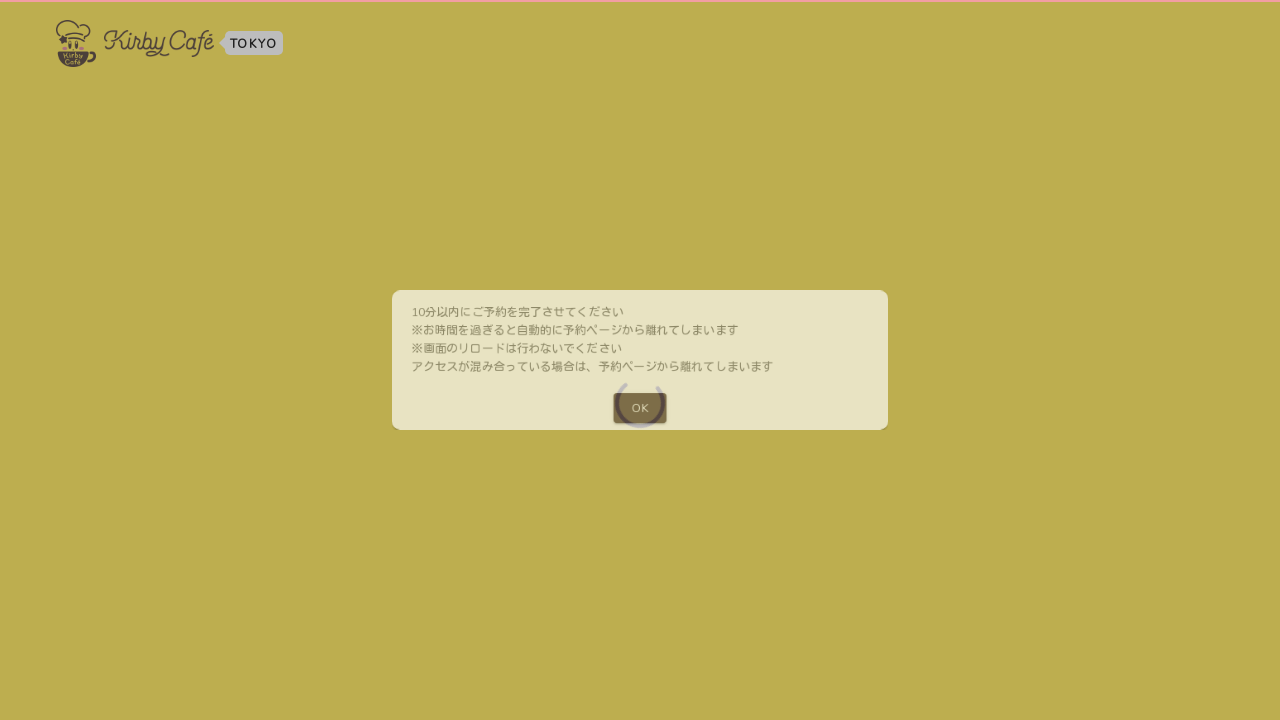

Clicked popup acknowledgement button at (640, 418) on xpath=/html/body/div/div/div/div[1]/div/div/div[2]/button
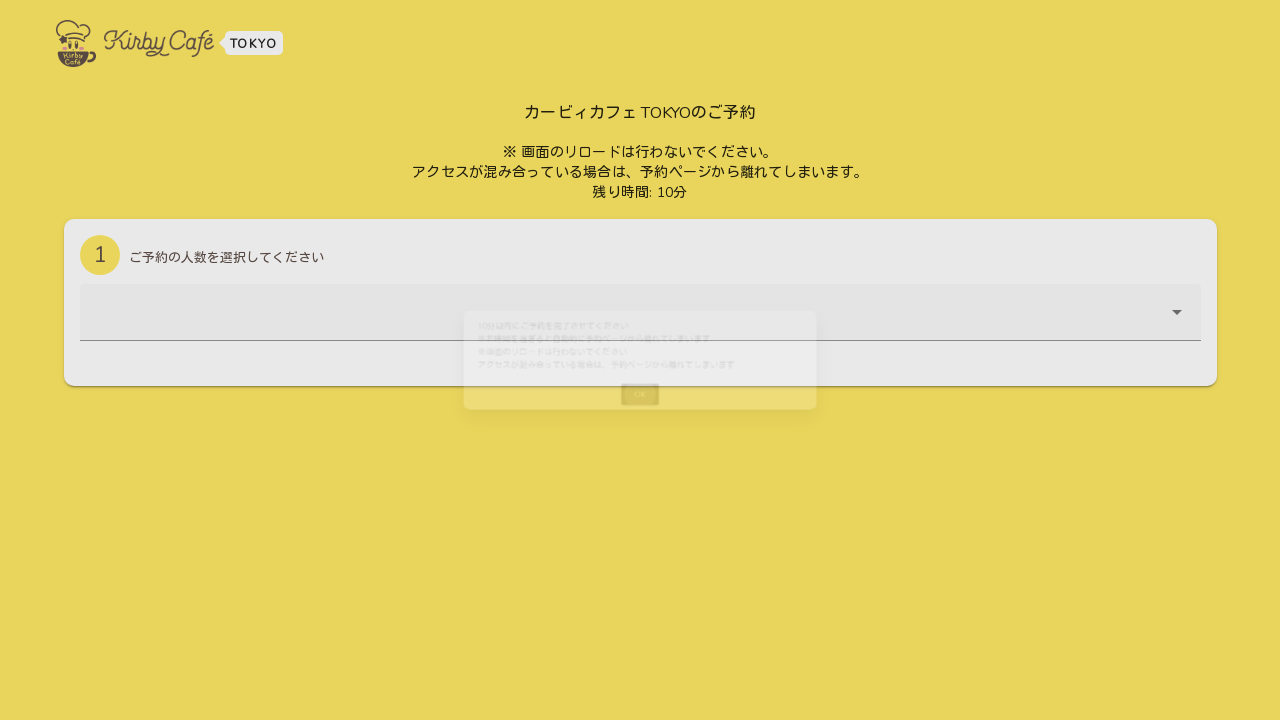

Clicked guest count dropdown to open selection menu at (640, 327) on div.v-input.theme--light.v-text-field.v-text-field--filled.v-text-field--is-boot
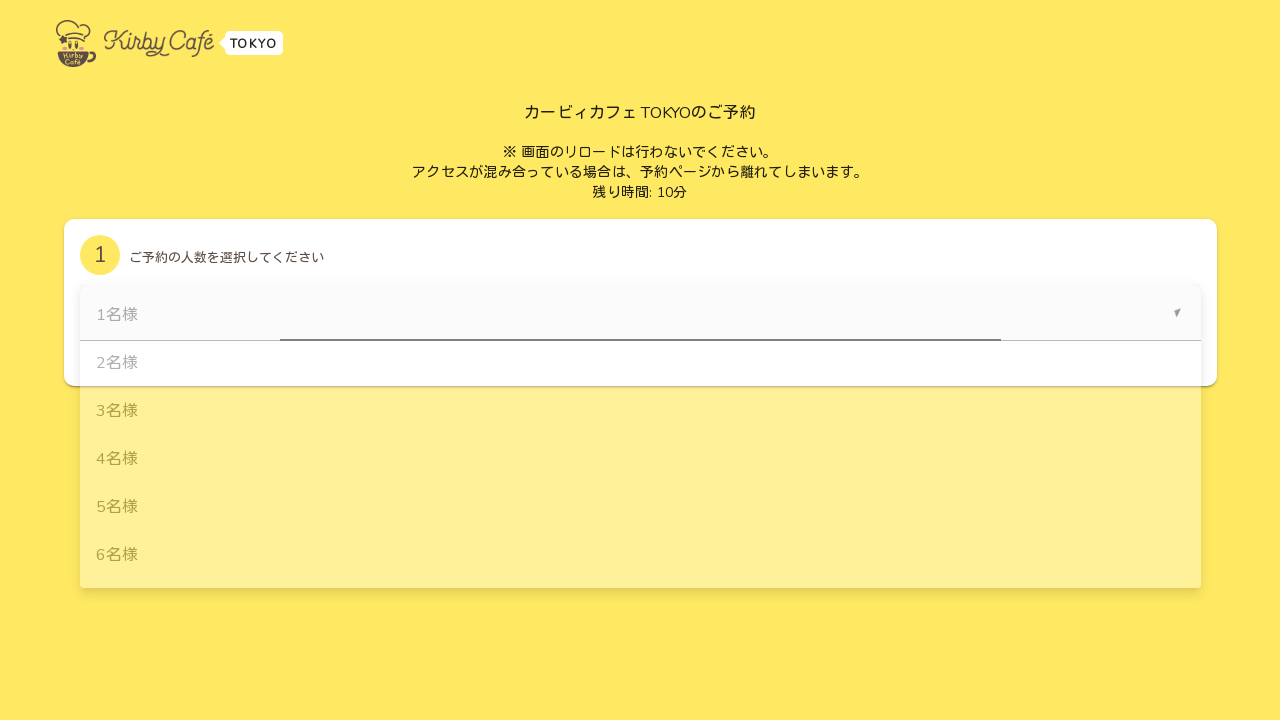

Selected 2 guests from dropdown menu at (640, 364) on xpath=//div[contains(text(),'2名様')]
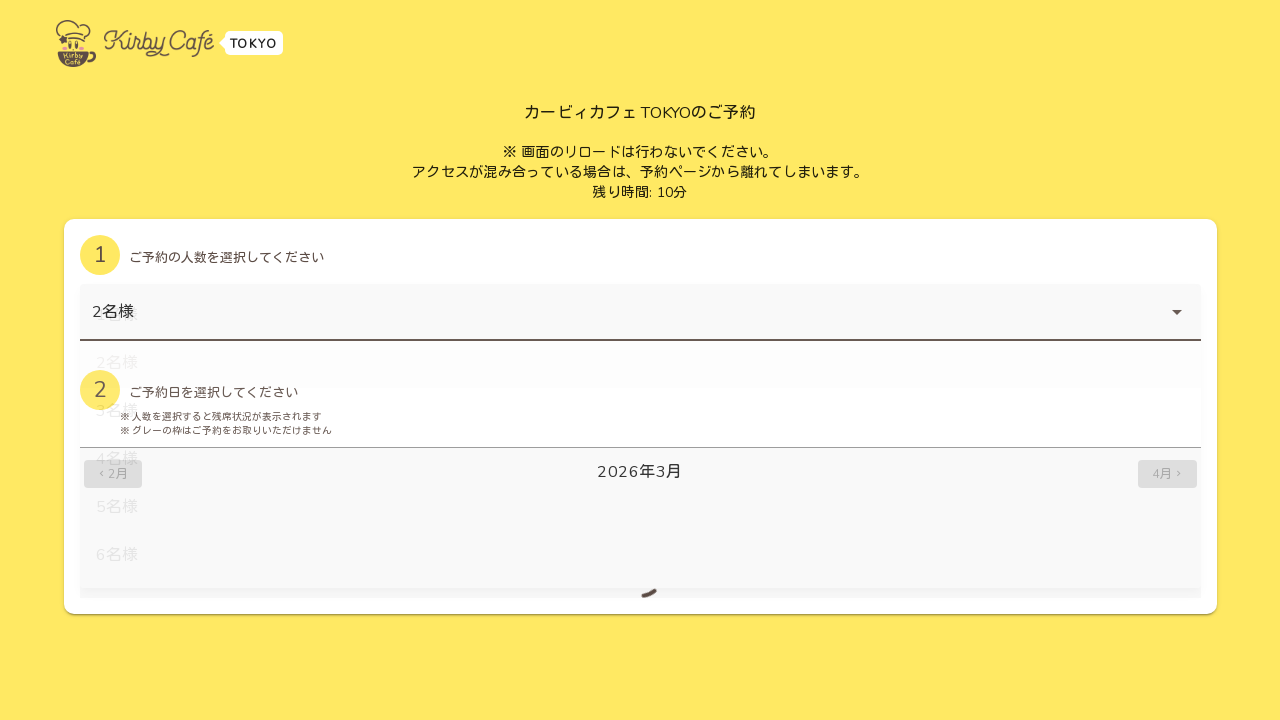

Clicked on March to select month from calendar at (640, 472) on xpath=//*[contains(text(), '3月')]
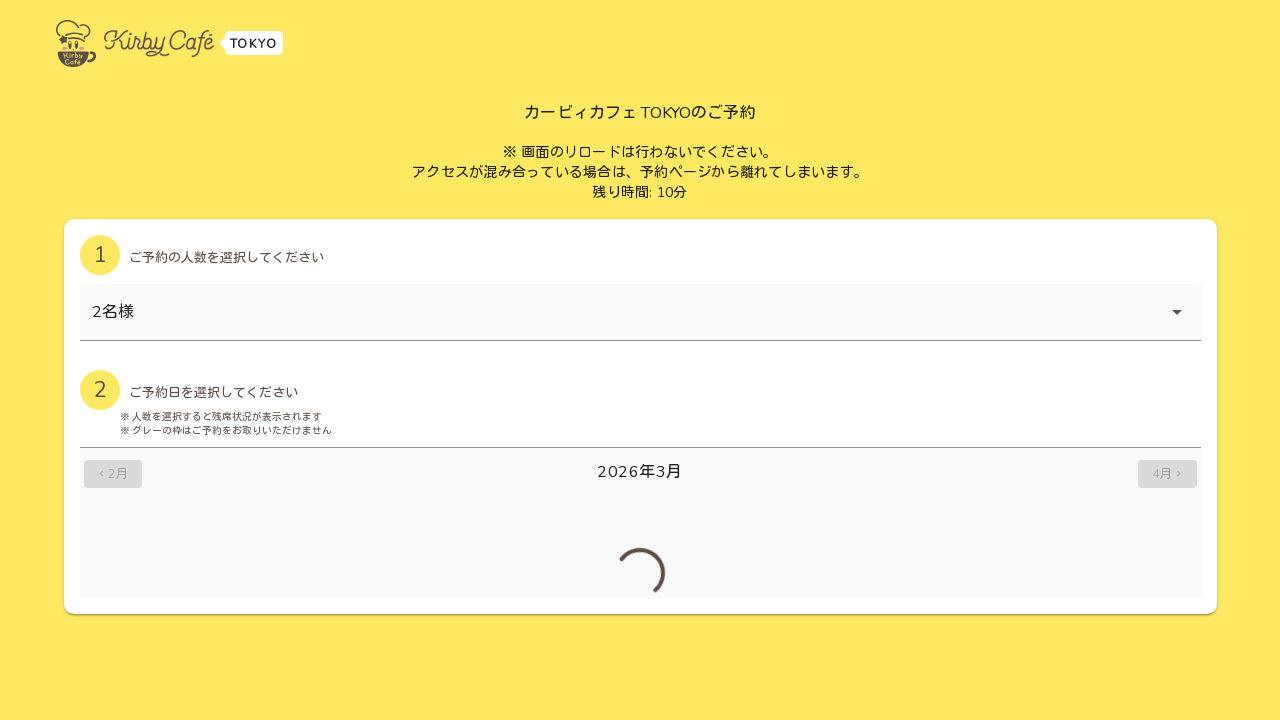

Waited for calendar to update after month selection
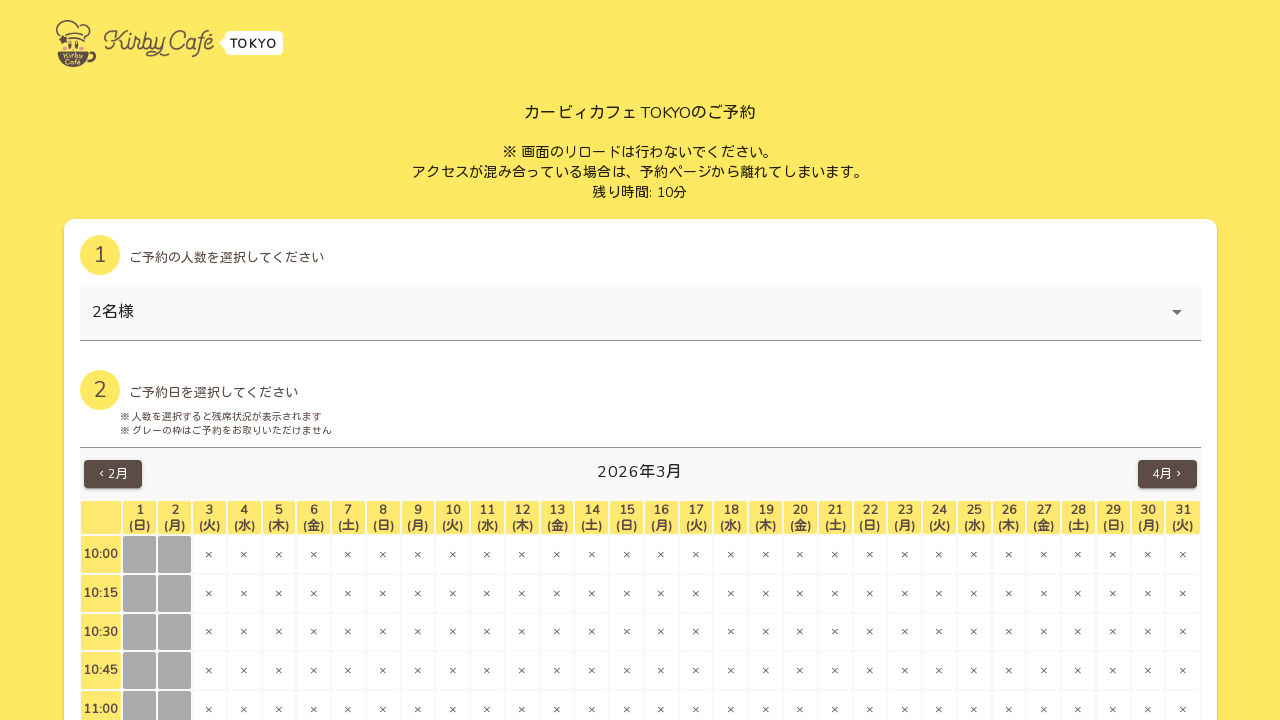

Clicked on the 21st day and time slot from the calendar grid at (835, 554) on xpath=/html/body/div/div/div/div[3]/div[2]/div/div[1]/div[2]/div[2]/div[2]/table
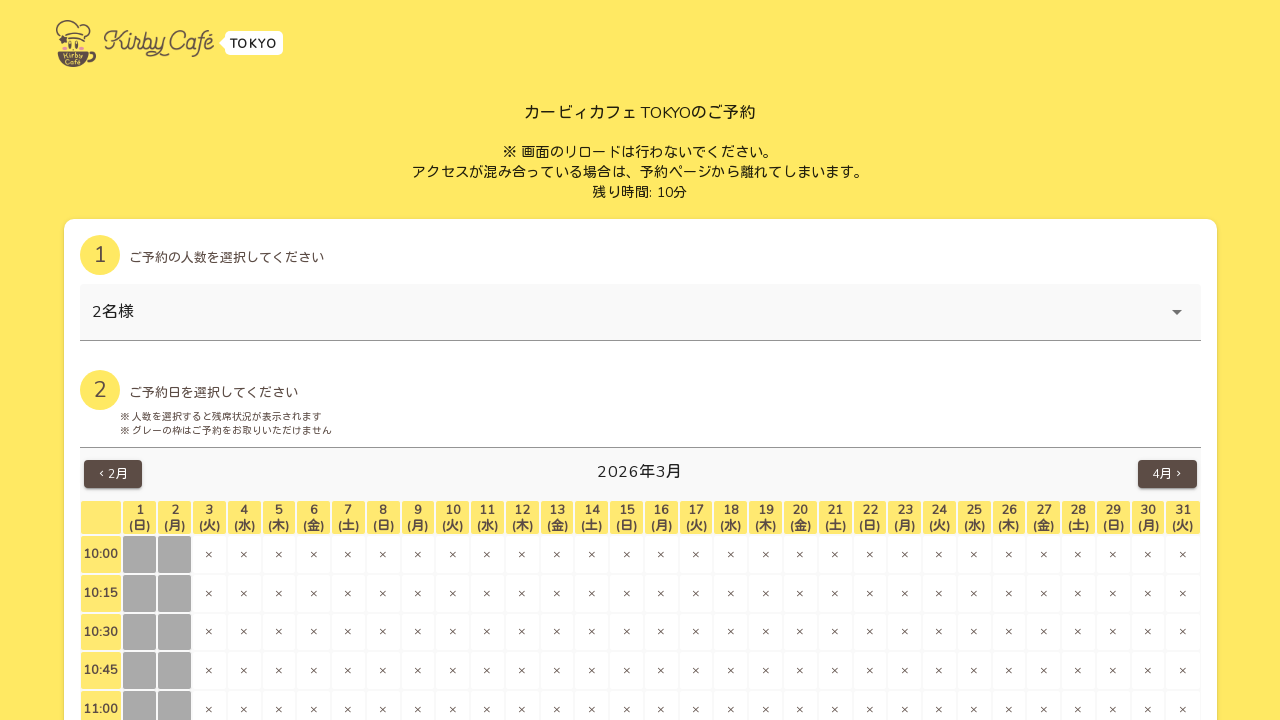

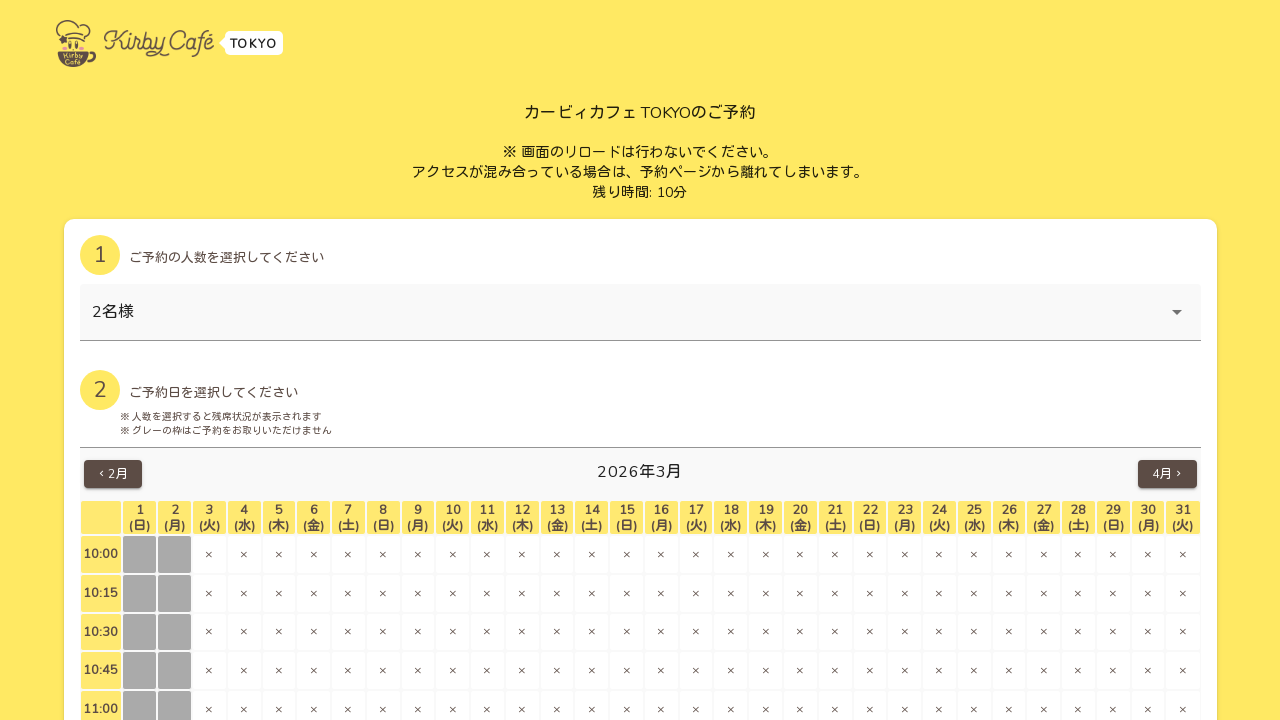